Tests an e-commerce flow by adding multiple grocery items to cart, proceeding to checkout, and applying a promo code

Starting URL: https://rahulshettyacademy.com/seleniumPractise/#/

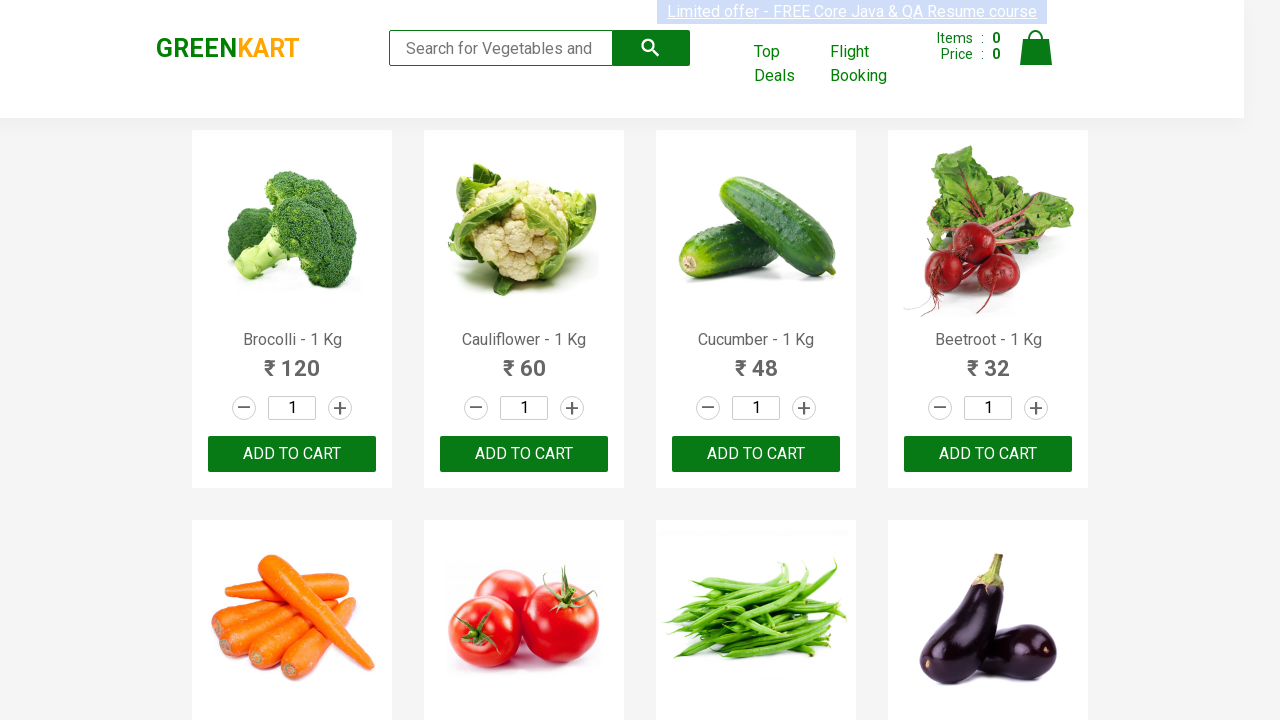

Waited for products to load on the e-commerce page
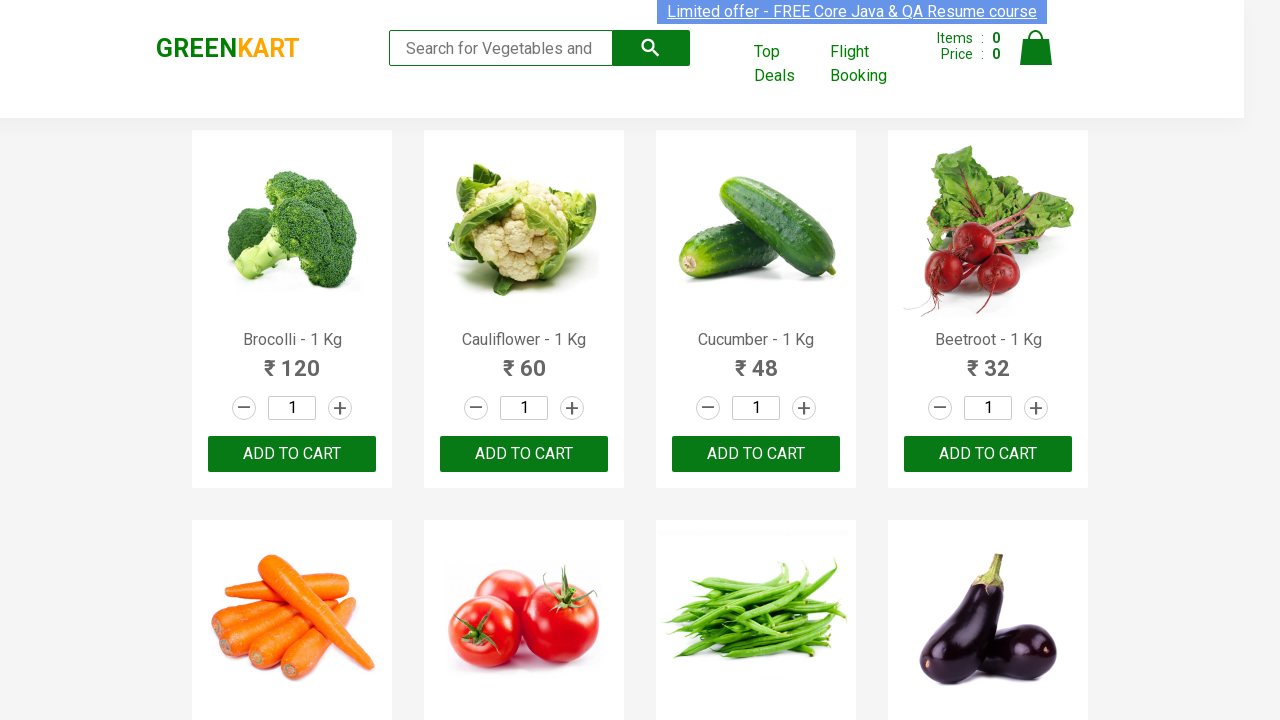

Retrieved all product elements from the page
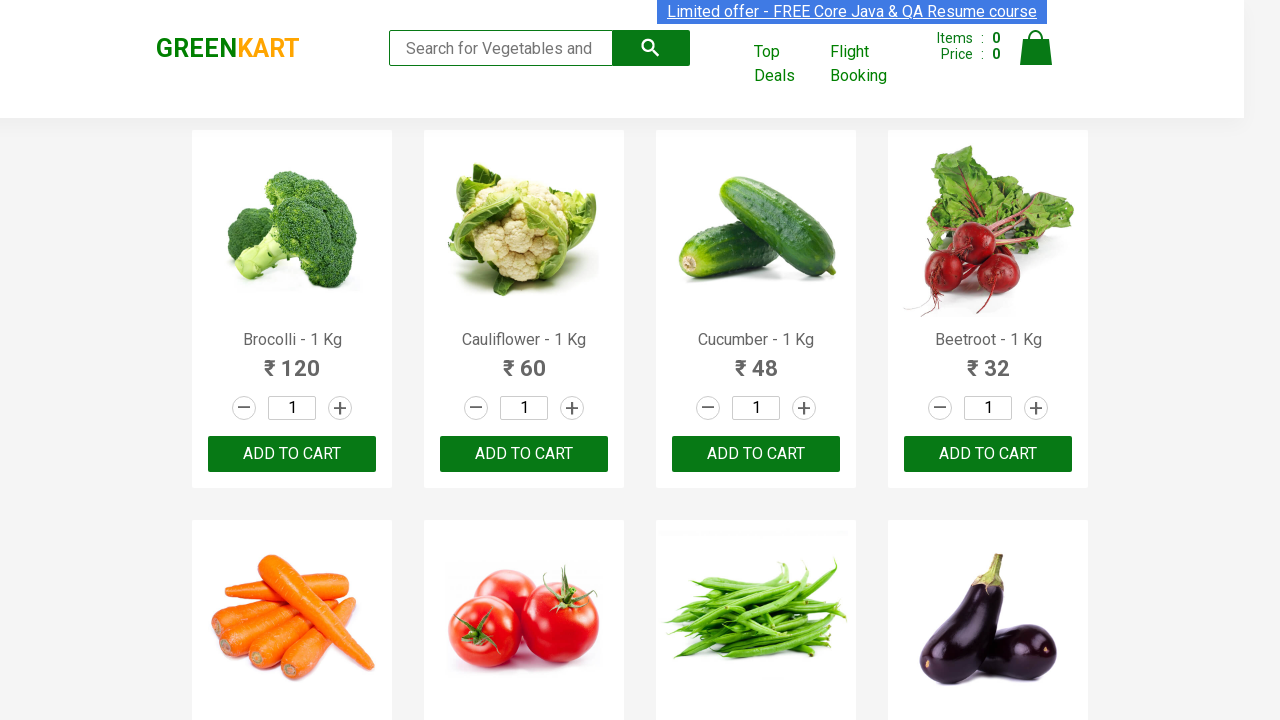

Added 'Brocolli' to cart at (292, 454) on div.product-action >> nth=0
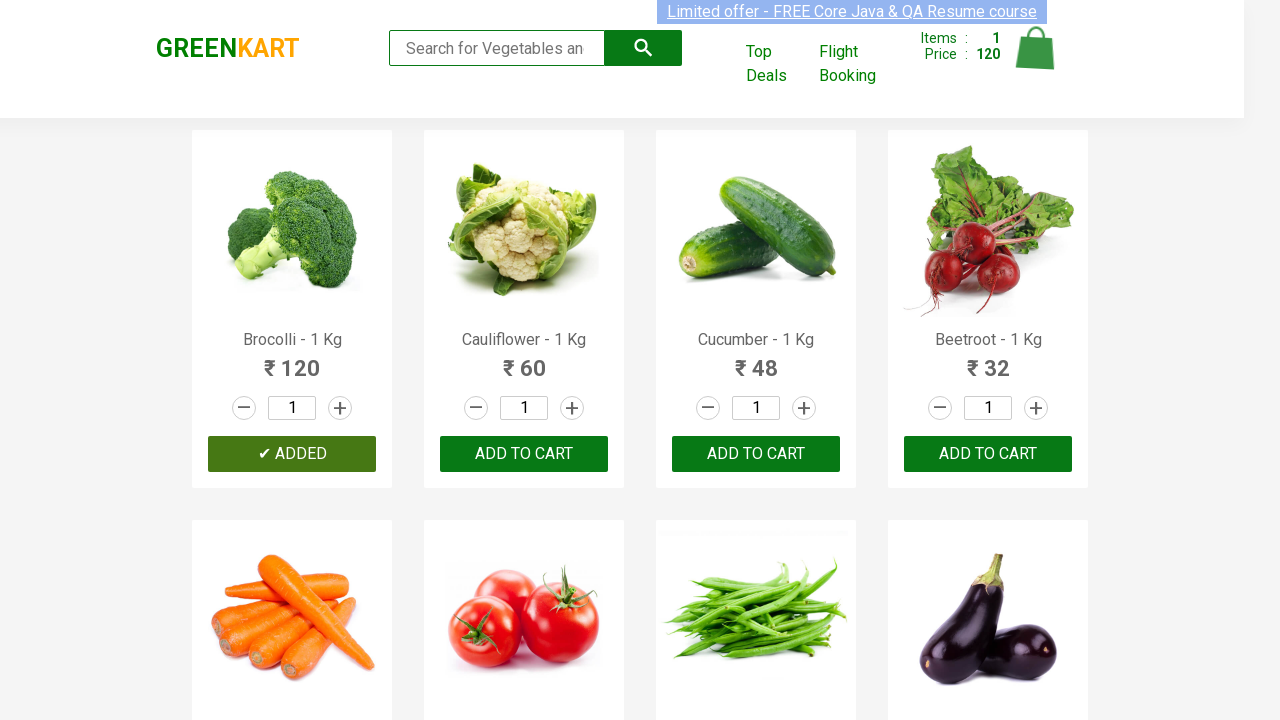

Added 'Cucumber' to cart at (756, 454) on div.product-action >> nth=2
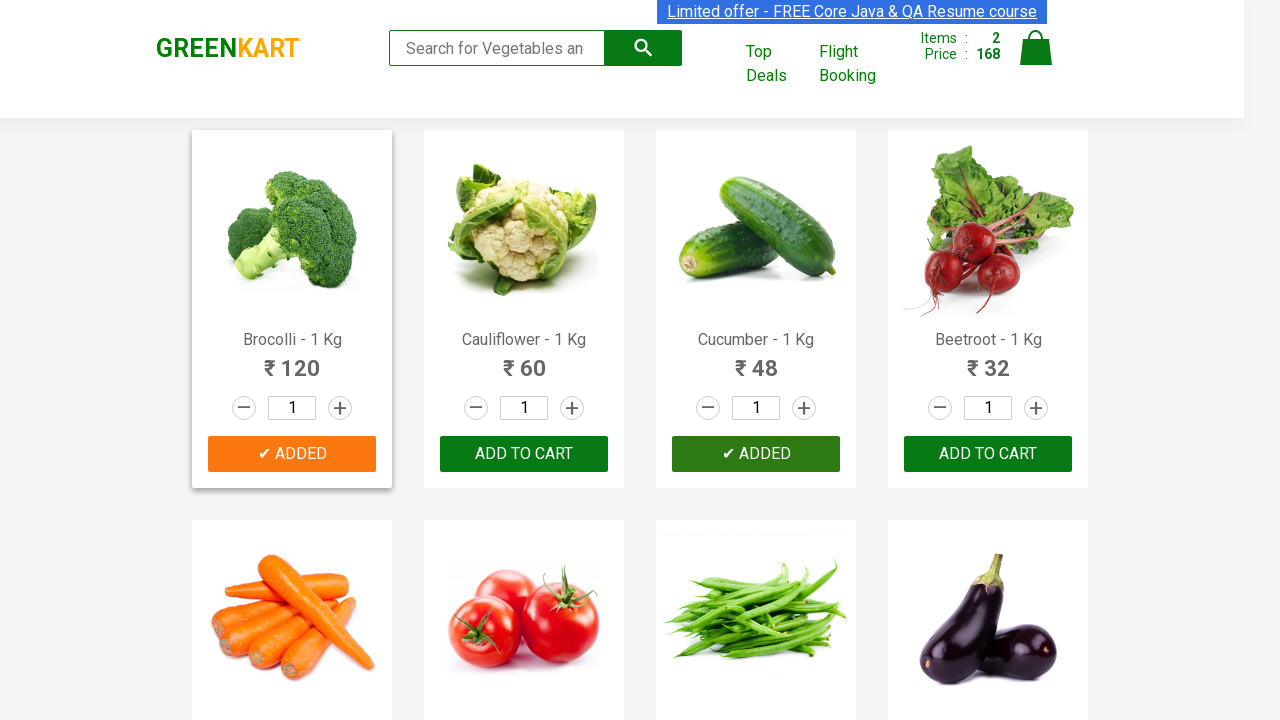

Added 'Carrot' to cart at (292, 360) on div.product-action >> nth=4
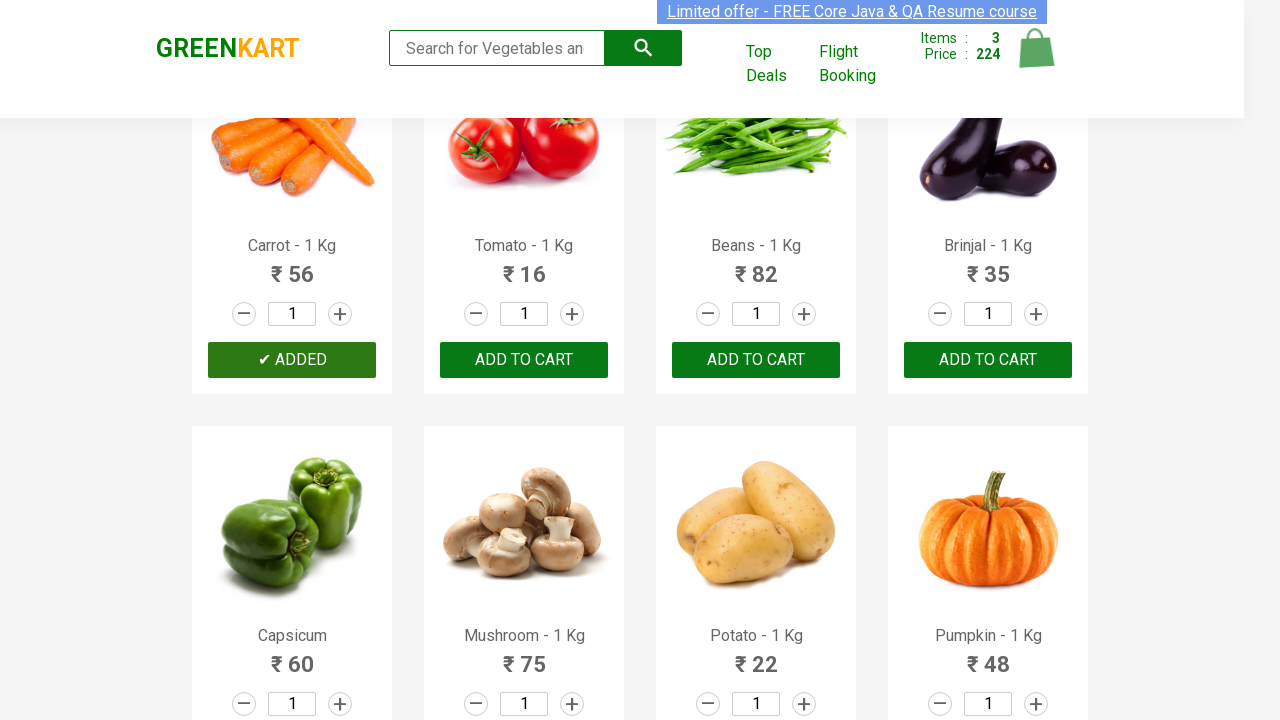

Added 'Potato' to cart at (756, 686) on div.product-action >> nth=10
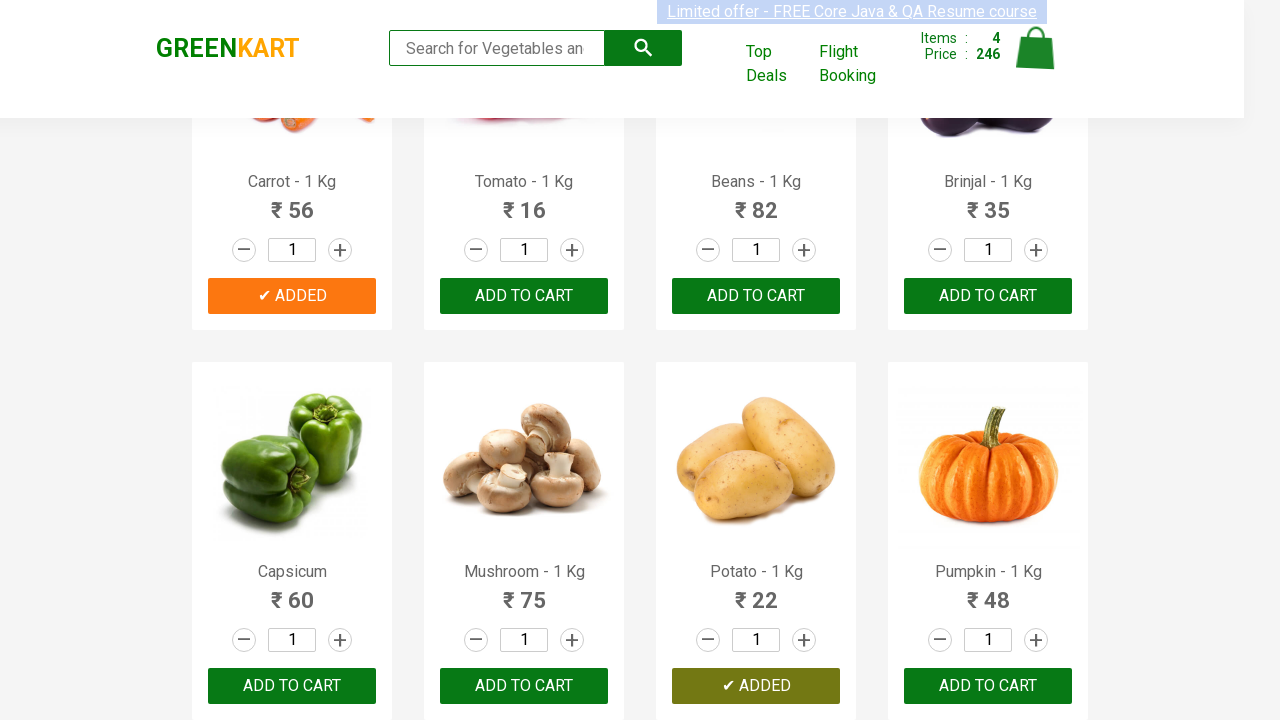

Added 'Onion' to cart at (524, 360) on div.product-action >> nth=13
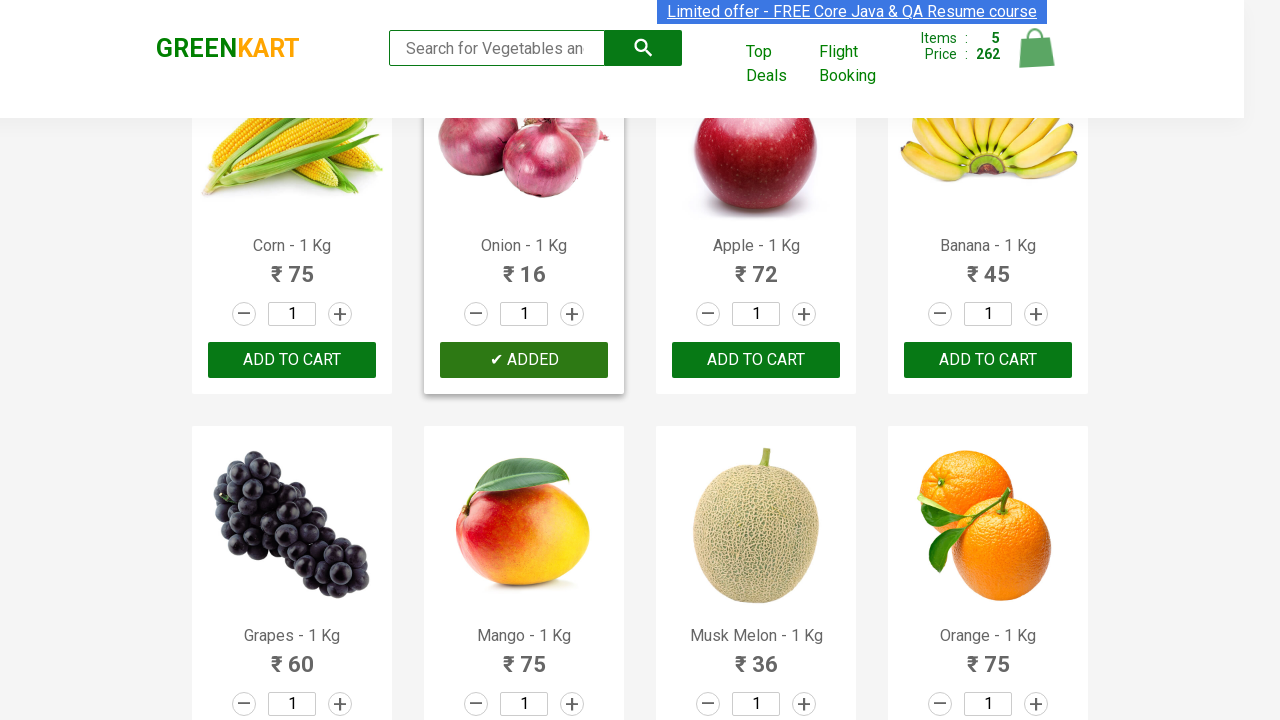

Clicked on cart icon to view shopping cart at (1036, 48) on img[alt='Cart']
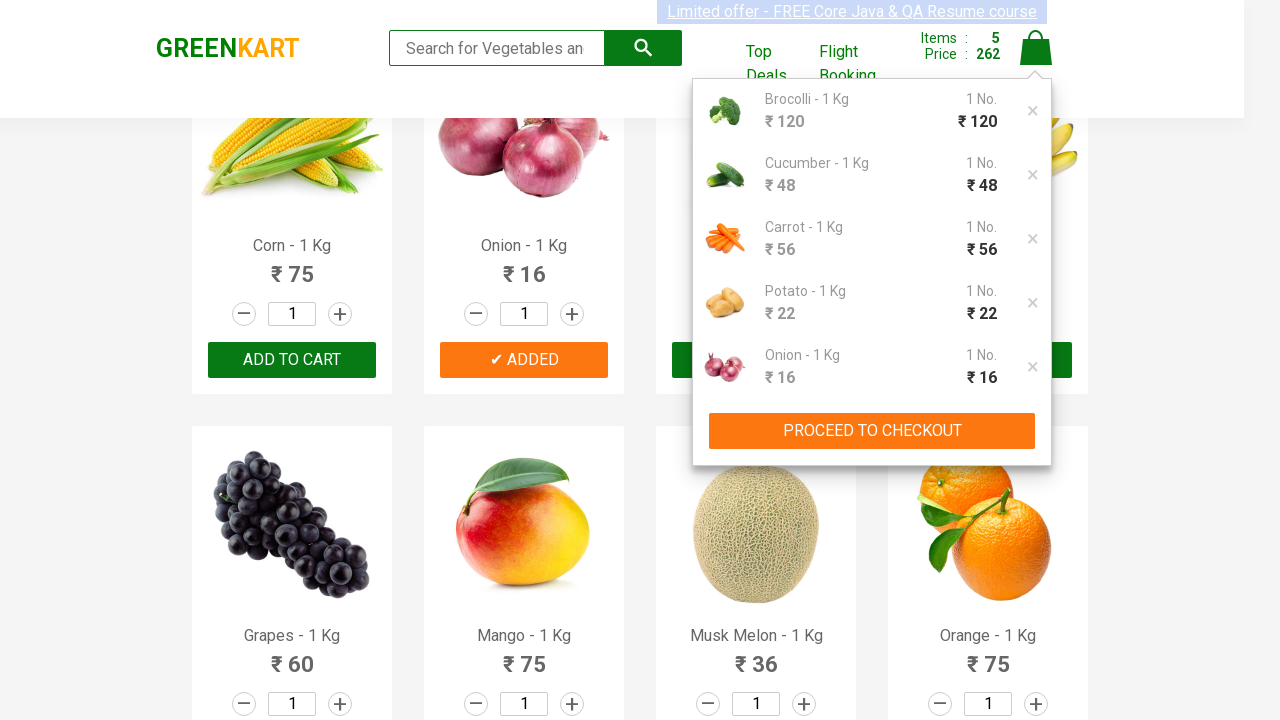

Clicked PROCEED TO CHECKOUT button at (872, 431) on button:has-text('PROCEED TO CHECKOUT')
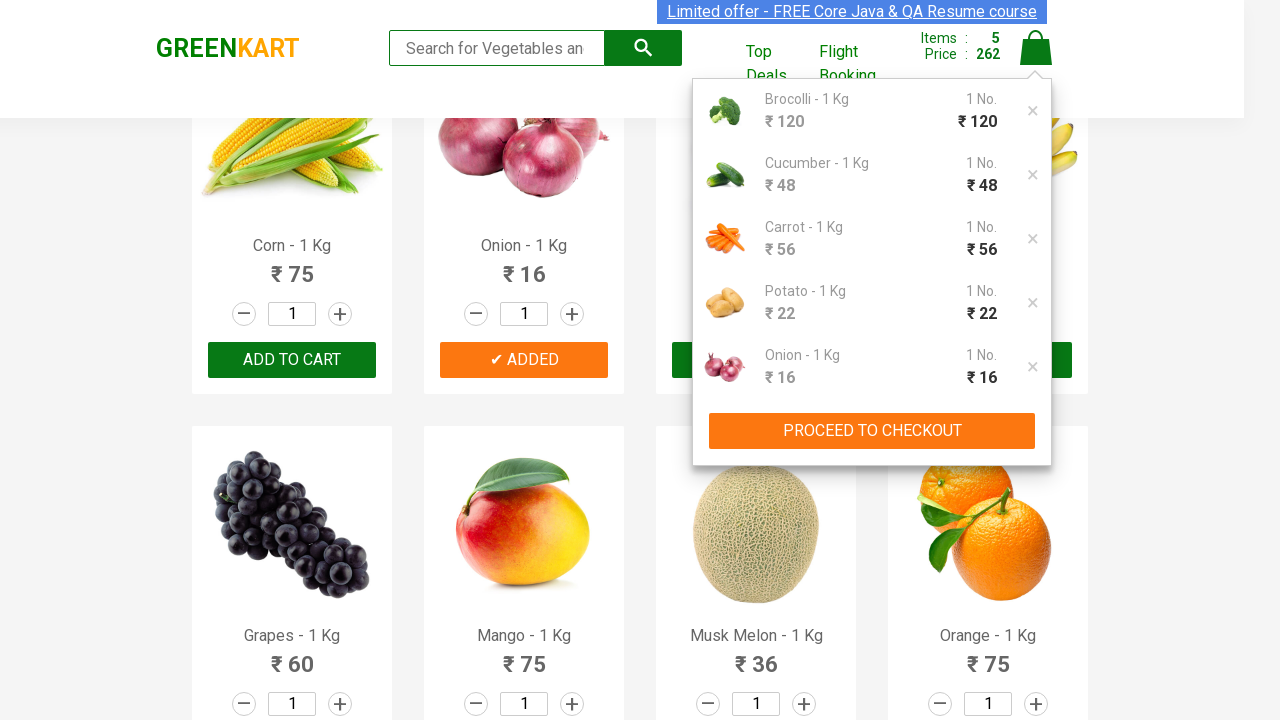

Promo code input field loaded
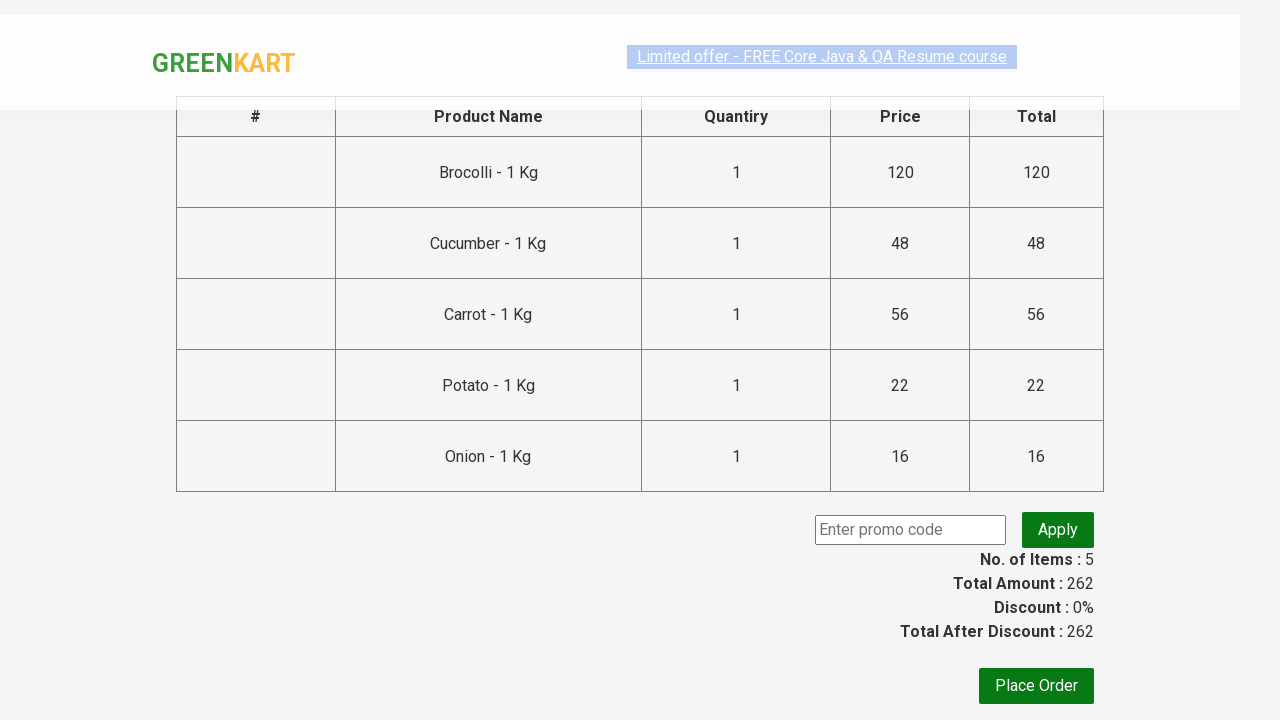

Filled promo code field with 'DISCOUNT2024' on input.promoCode
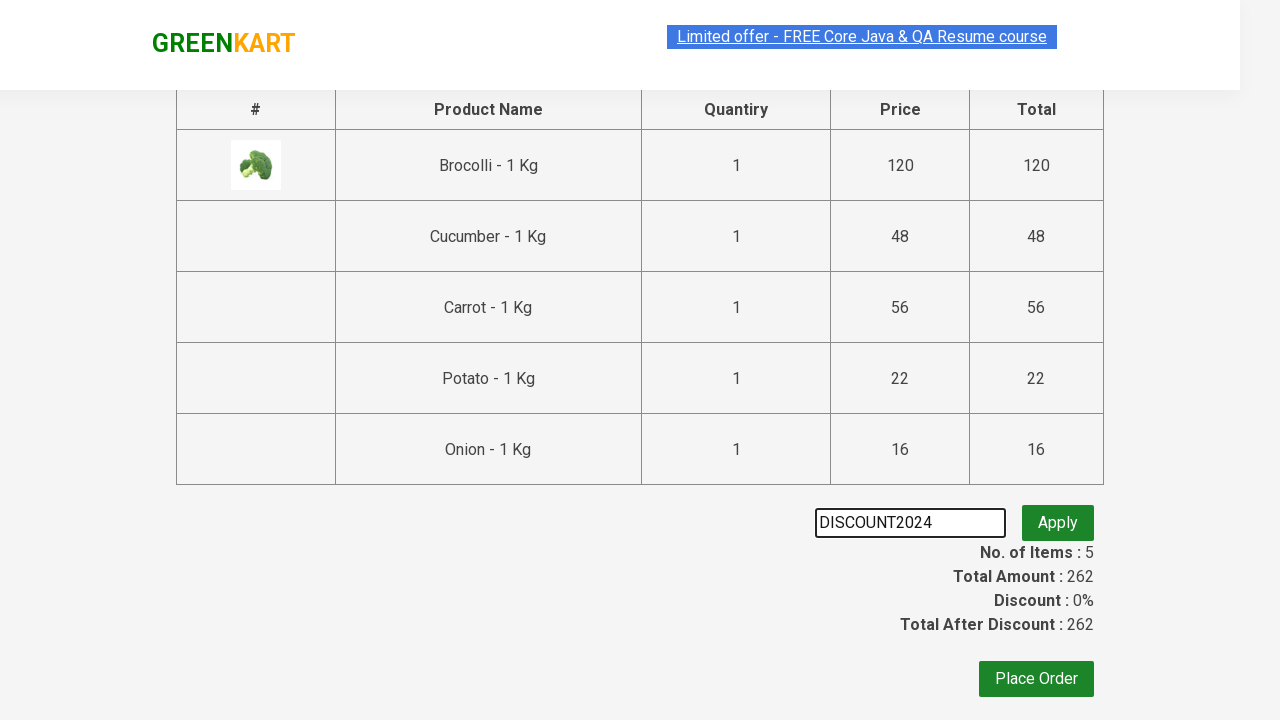

Clicked Apply button to apply promo code at (1058, 530) on button:has-text('Apply')
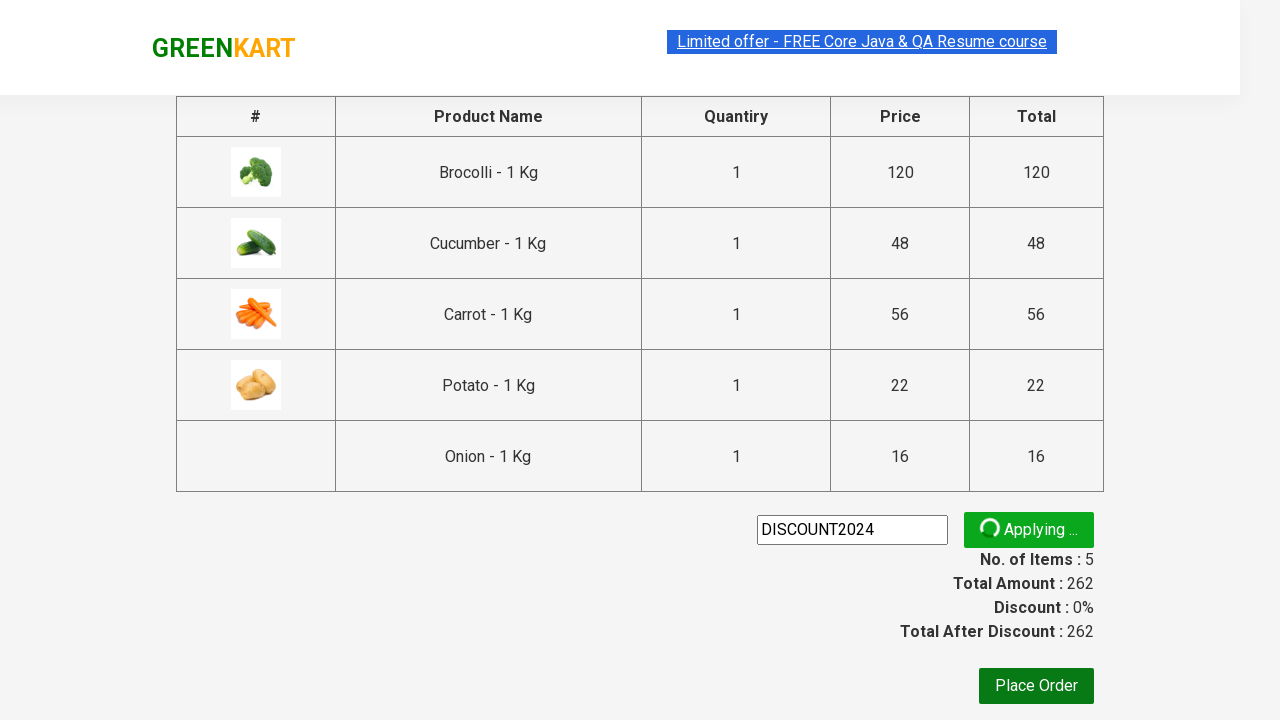

Promo code application confirmed with info message
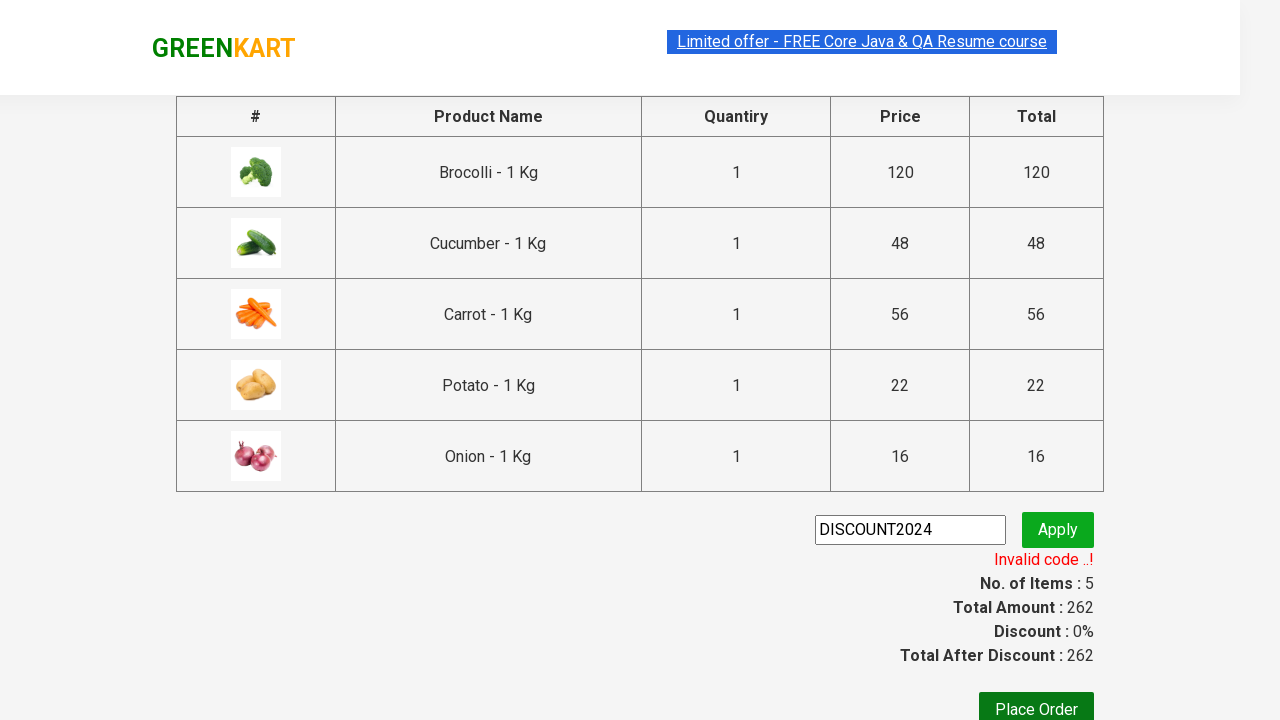

Navigated back from checkout page
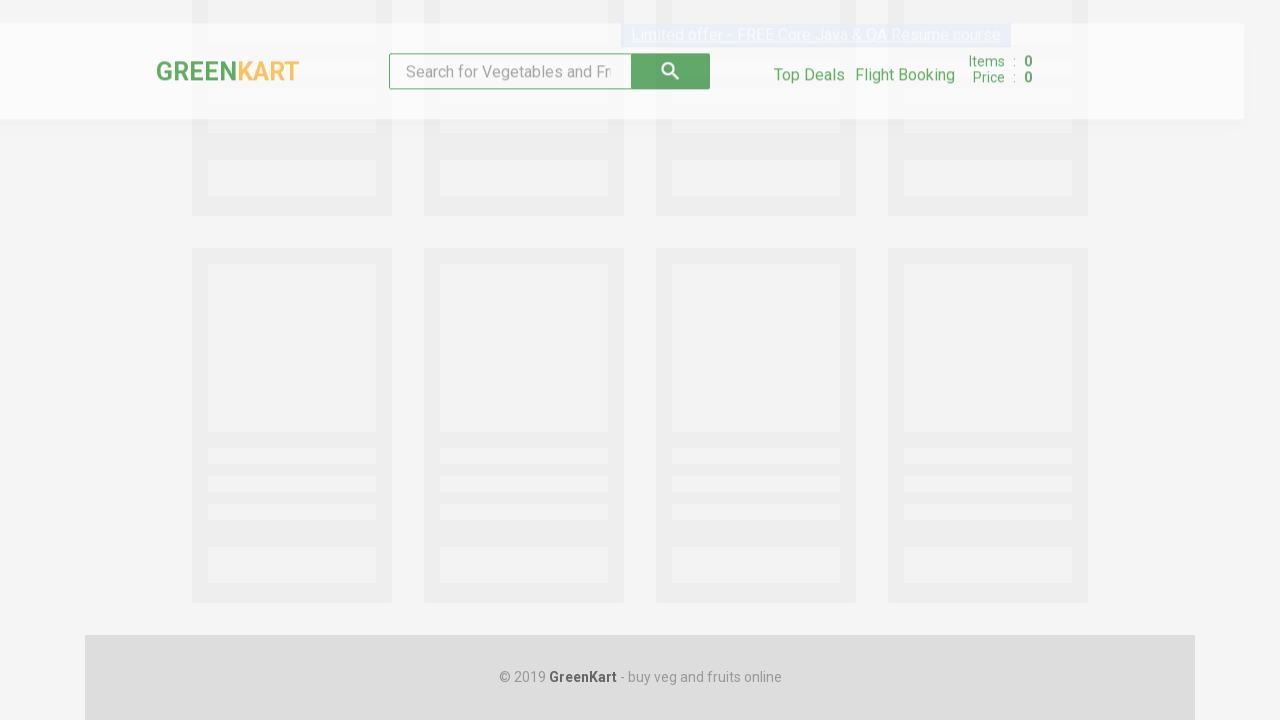

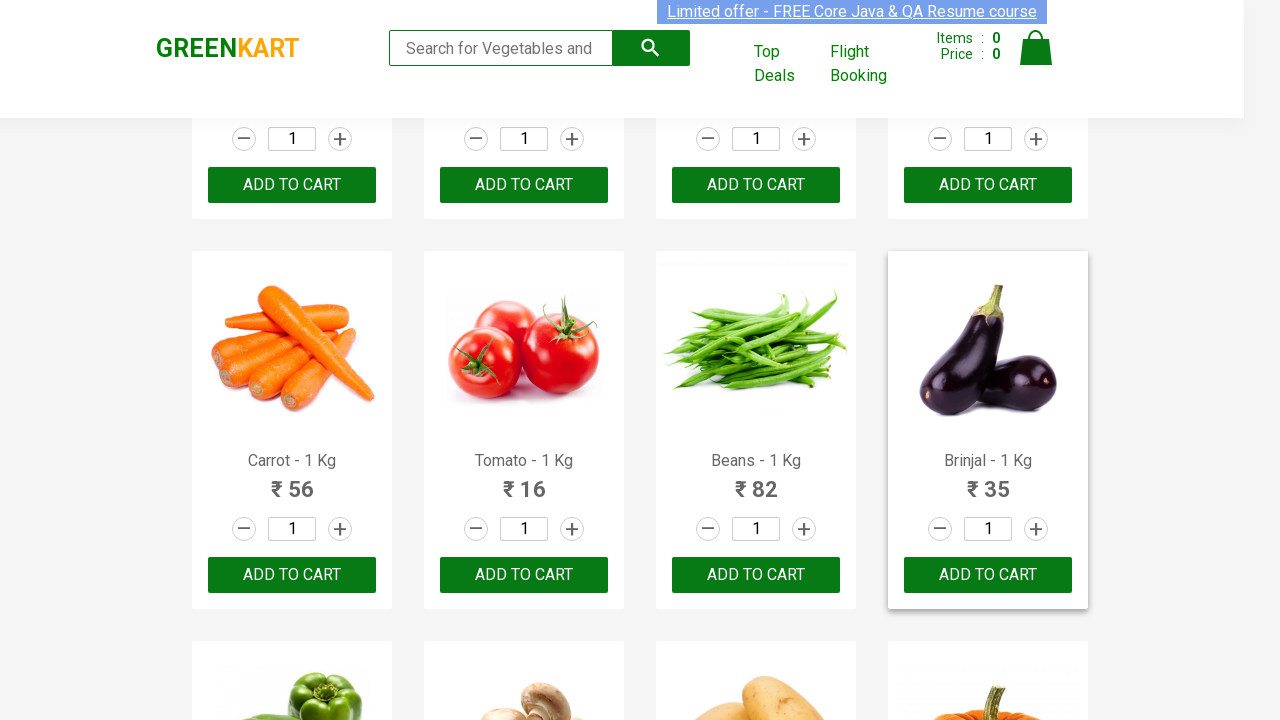